Opens a website in mobile viewport emulation mode

Starting URL: https://www.getcalley.com/

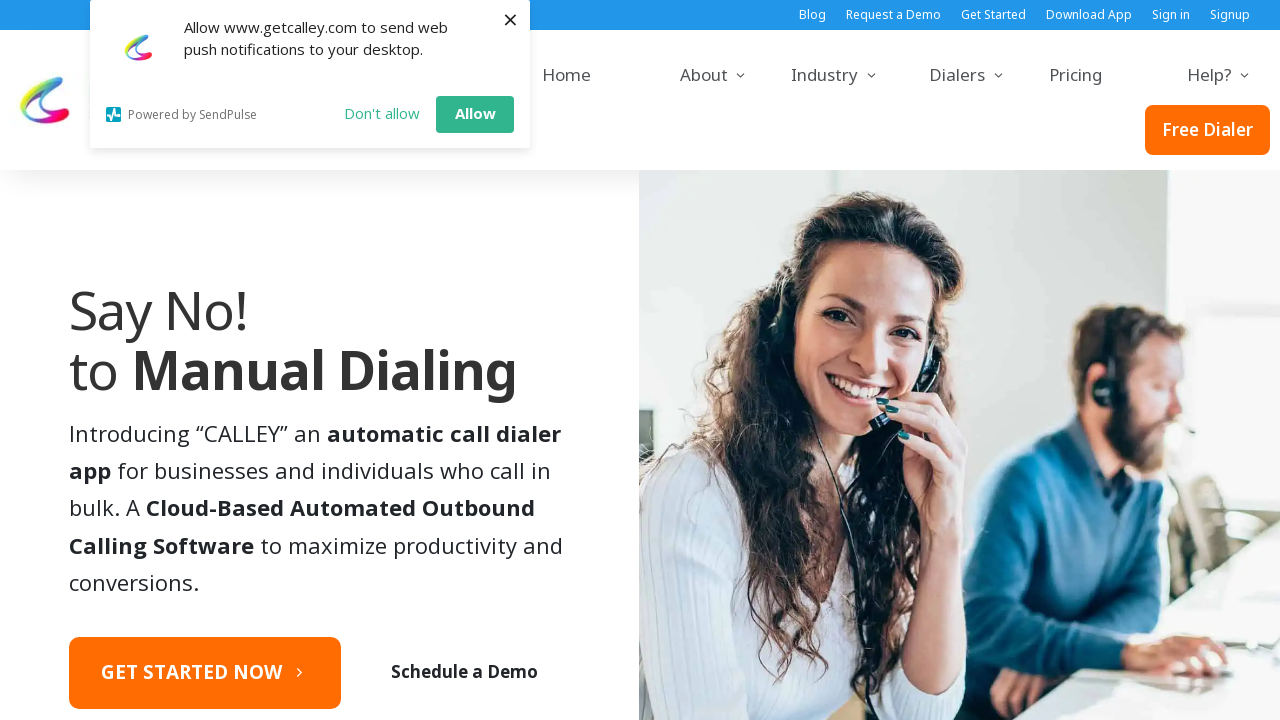

Set viewport to iPhone X dimensions (375x812)
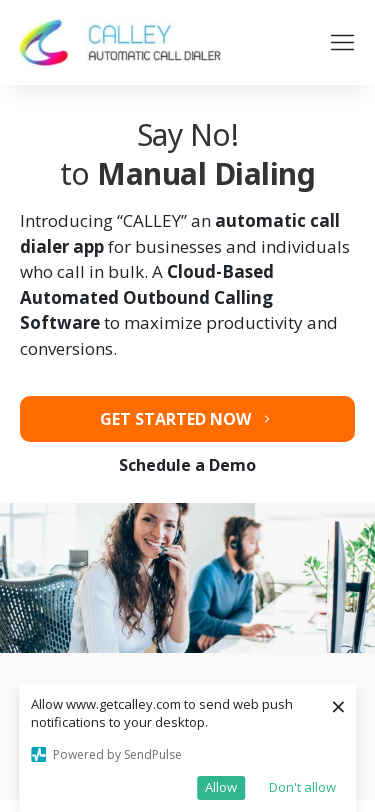

Waited for page to load in mobile viewport mode
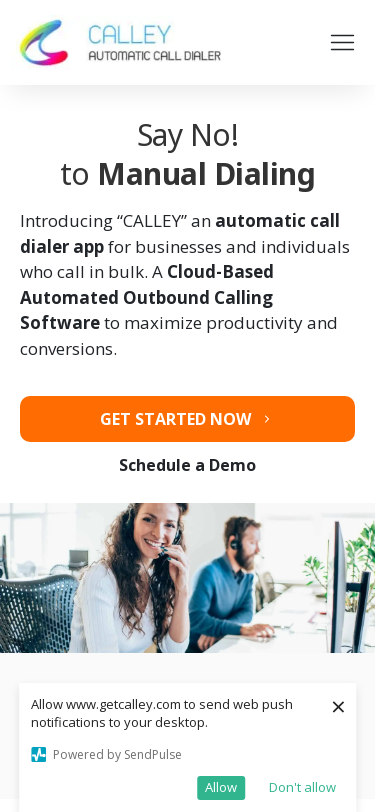

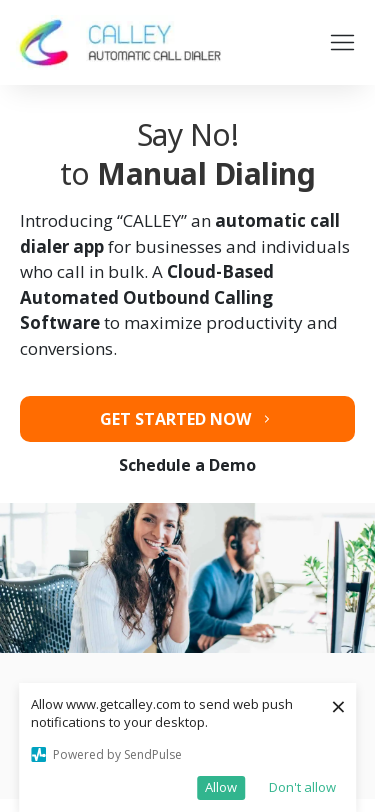